Tests dynamic dropdown functionality on a flight booking practice site by selecting Delhi as the origin station and Jaipur as the destination station from cascading dropdown menus.

Starting URL: https://rahulshettyacademy.com/dropdownsPractise/

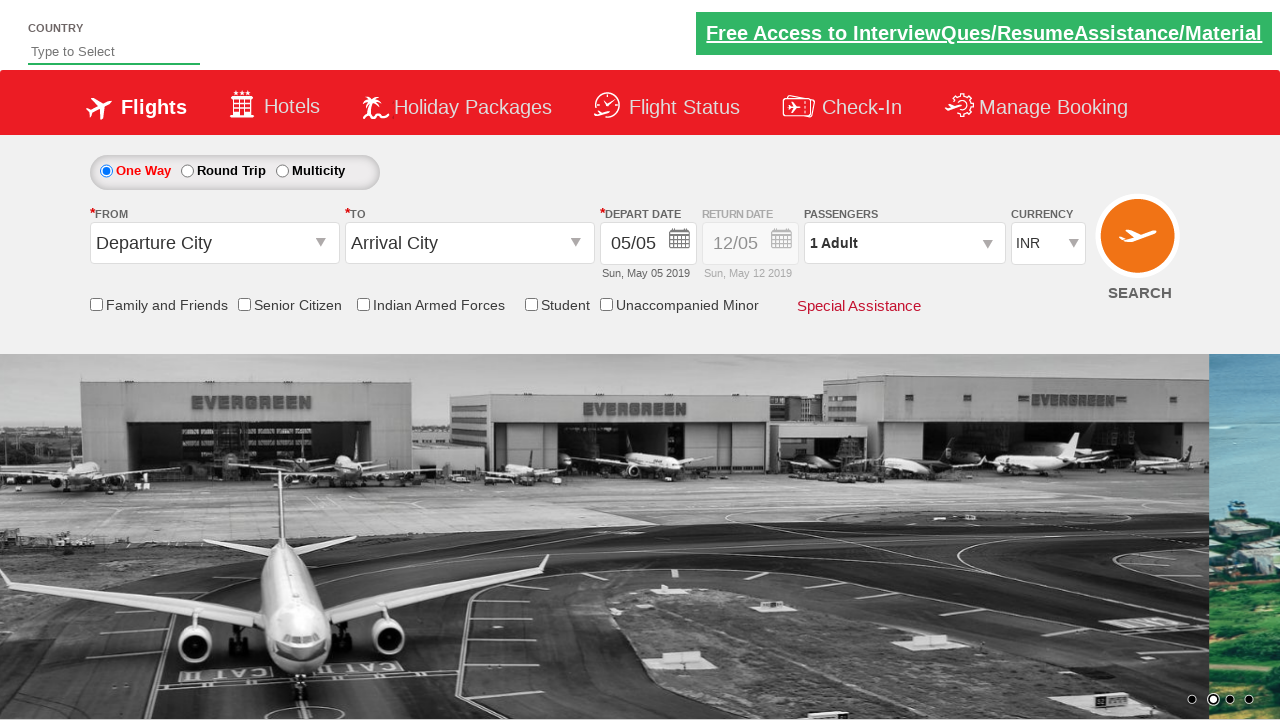

Clicked on the origin station dropdown to open it at (214, 243) on #ctl00_mainContent_ddl_originStation1_CTXT
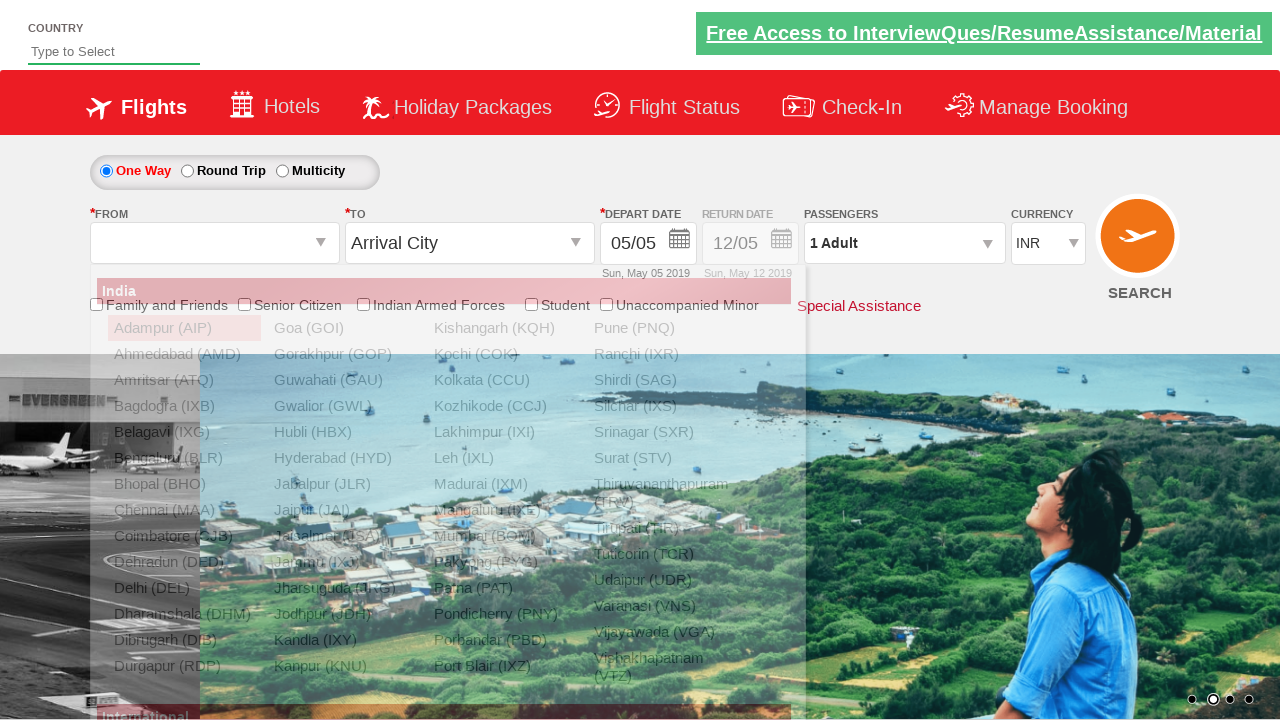

Selected Delhi (DEL) as the origin station at (184, 588) on xpath=//a[@value='DEL']
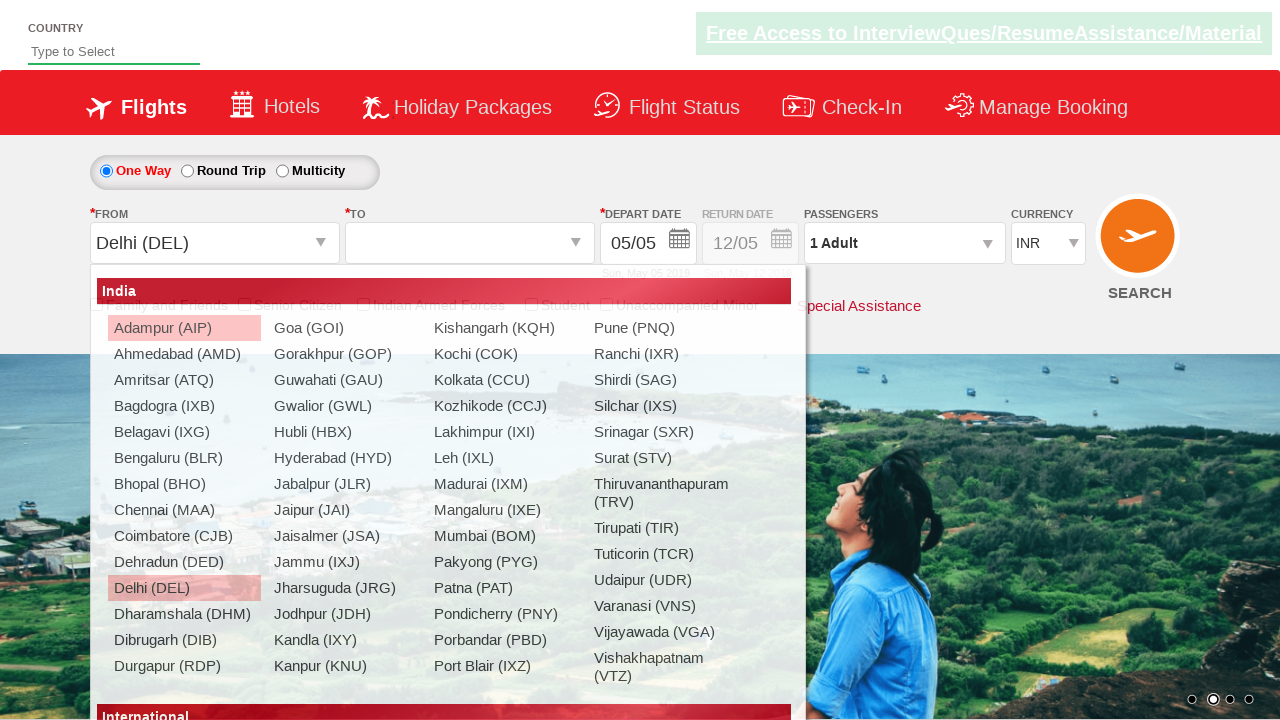

Selected Jaipur (JAI) as the destination station at (599, 458) on xpath=//div[@id='glsctl00_mainContent_ddl_destinationStation1_CTNR']//a[@value='
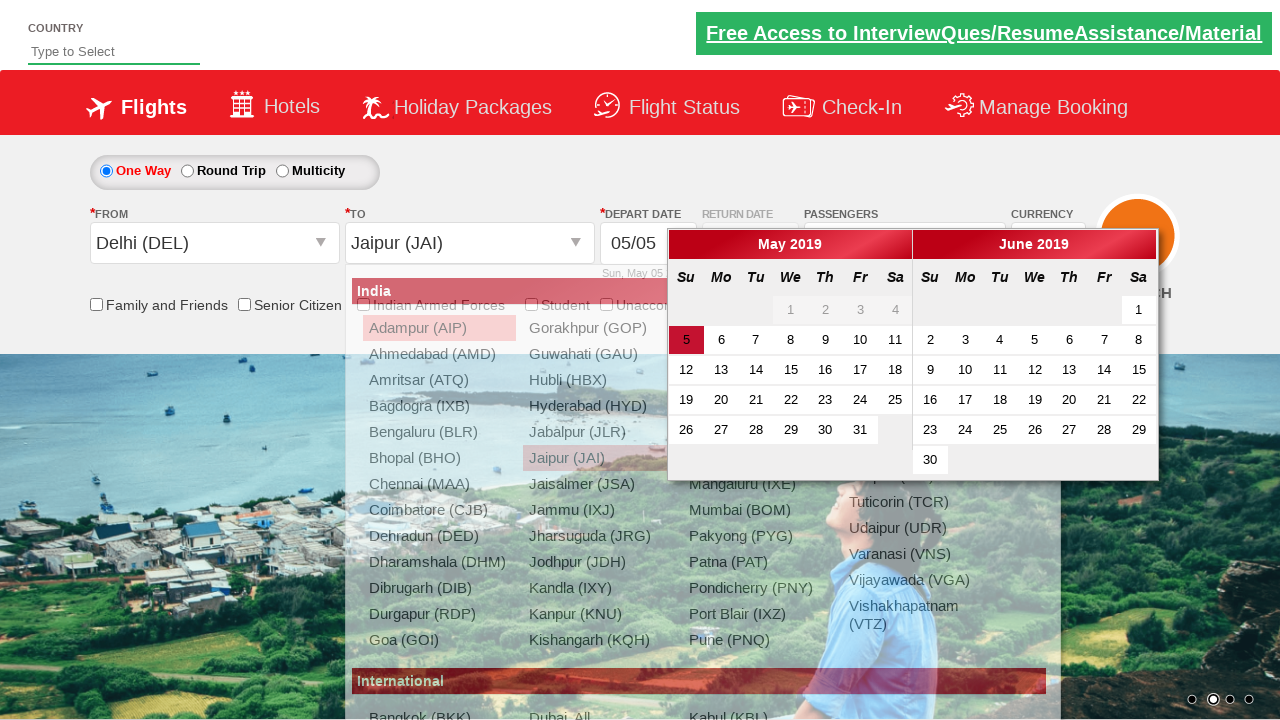

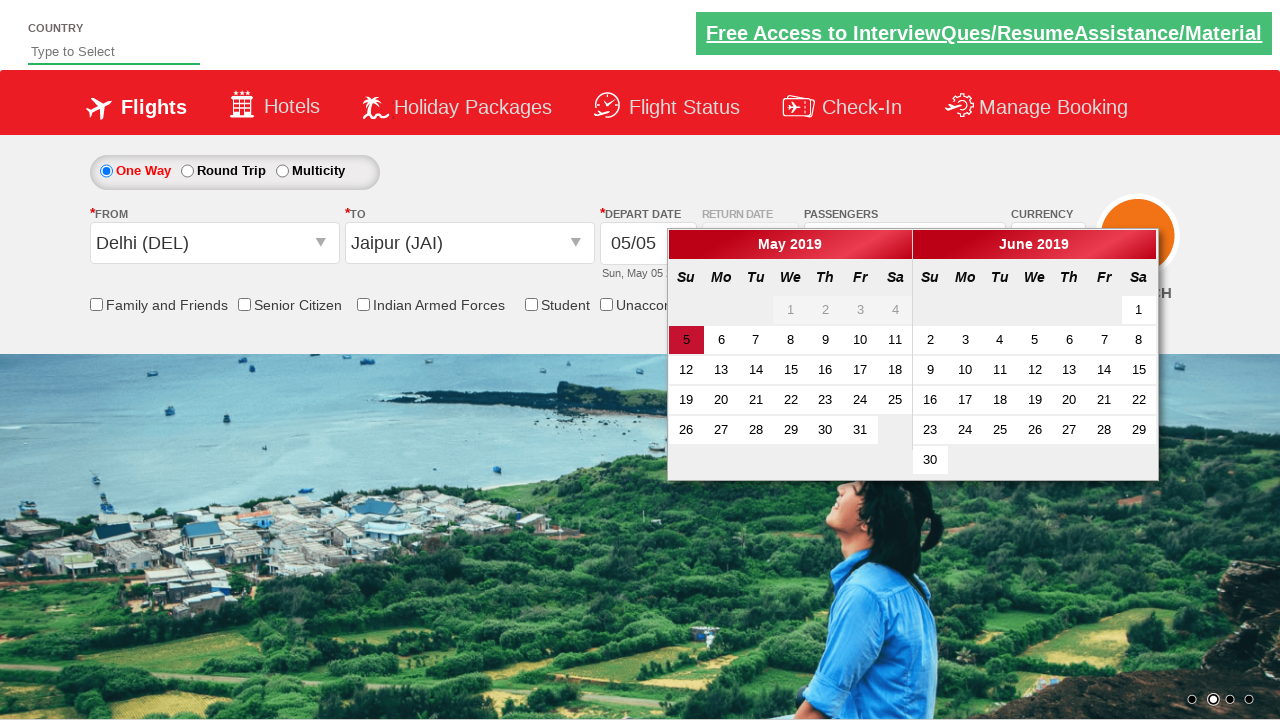